Tests dynamic content loading where the target element is already in the DOM but hidden. Clicks Start button, waits for the hidden element to become visible after loading completes.

Starting URL: http://the-internet.herokuapp.com/dynamic_loading/1

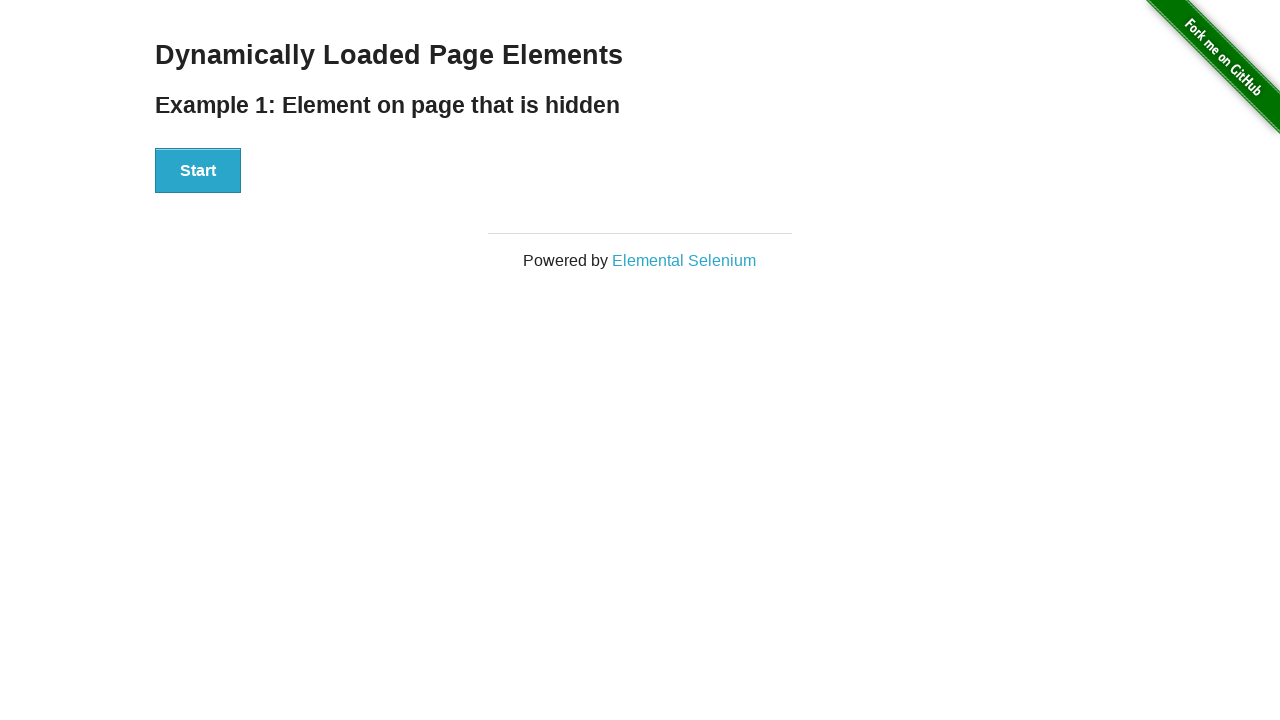

Clicked Start button to trigger dynamic loading at (198, 171) on #start button
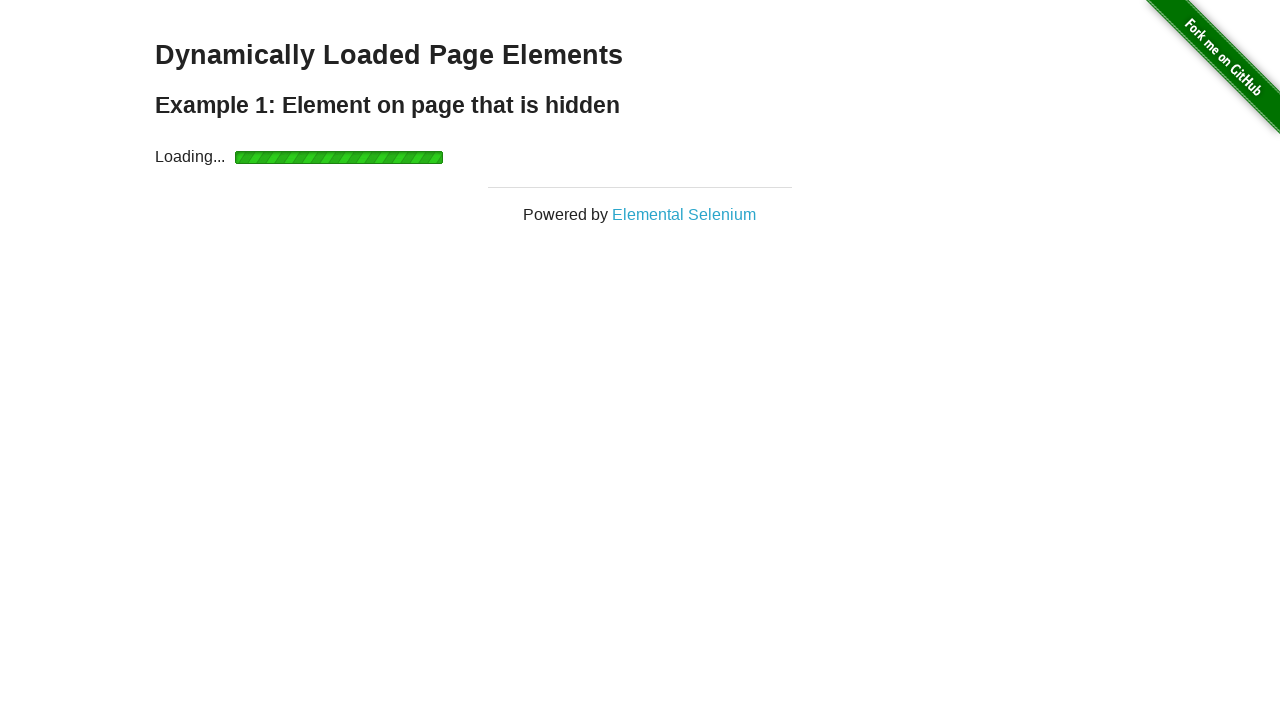

Waited for finish element to become visible after loading completes
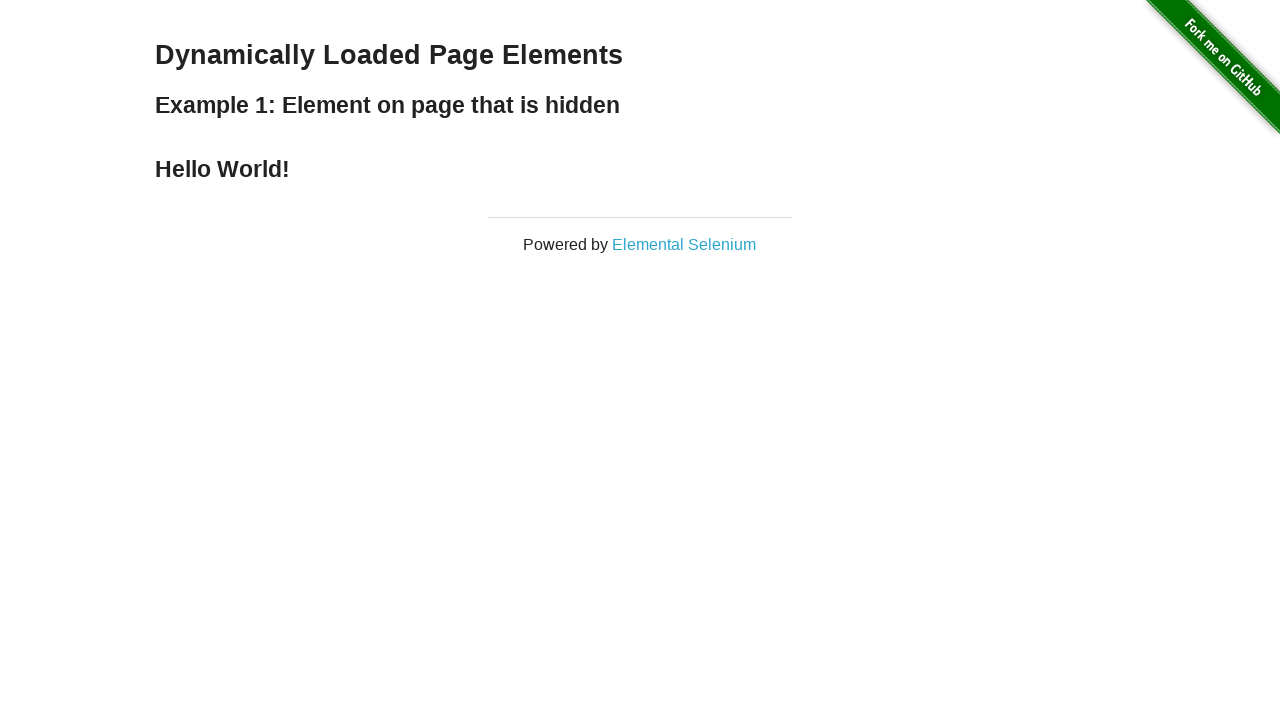

Verified finish element is displayed
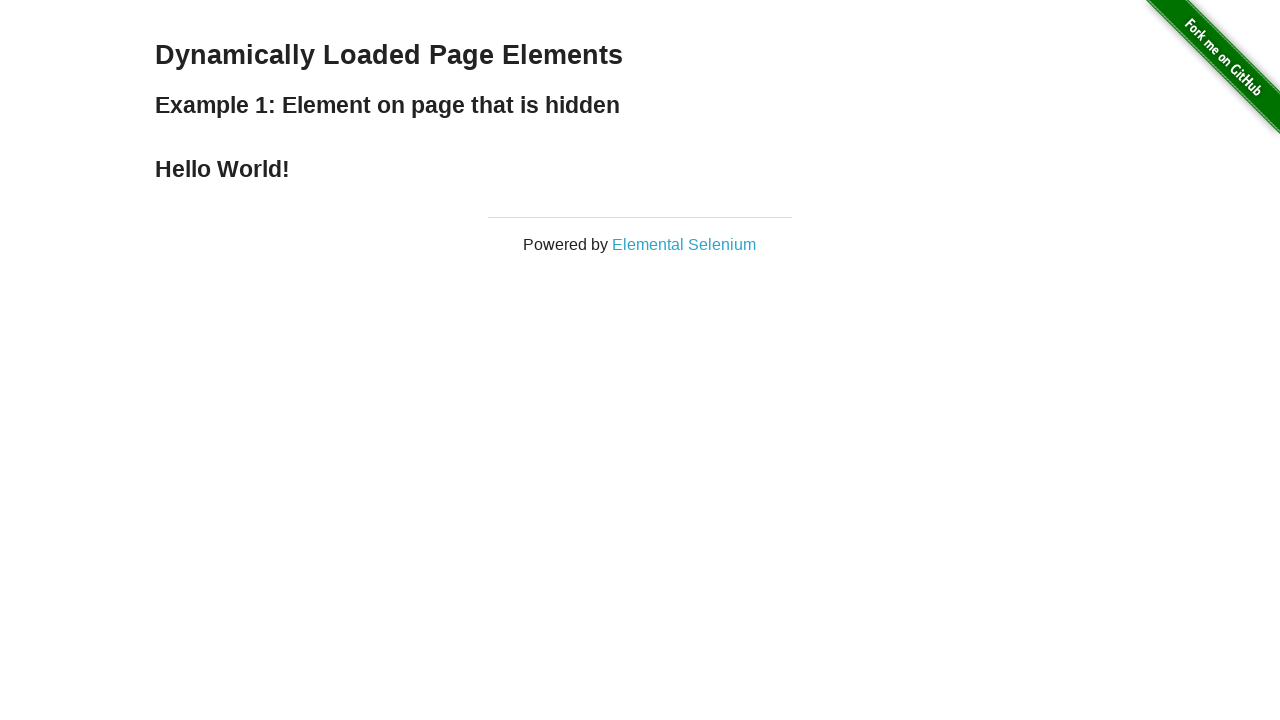

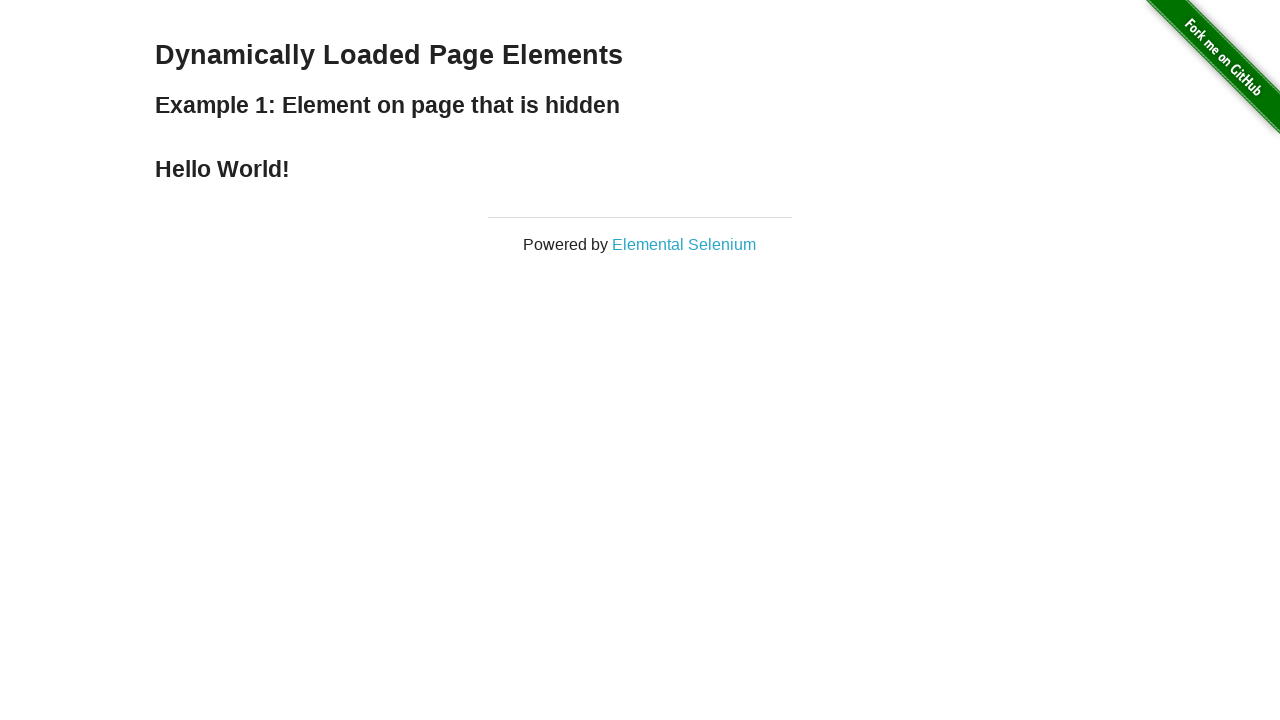